Tests clicking the "Selenide examples" link and verifies navigation to the GitHub organization page

Starting URL: https://selenide.org/quick-start.html

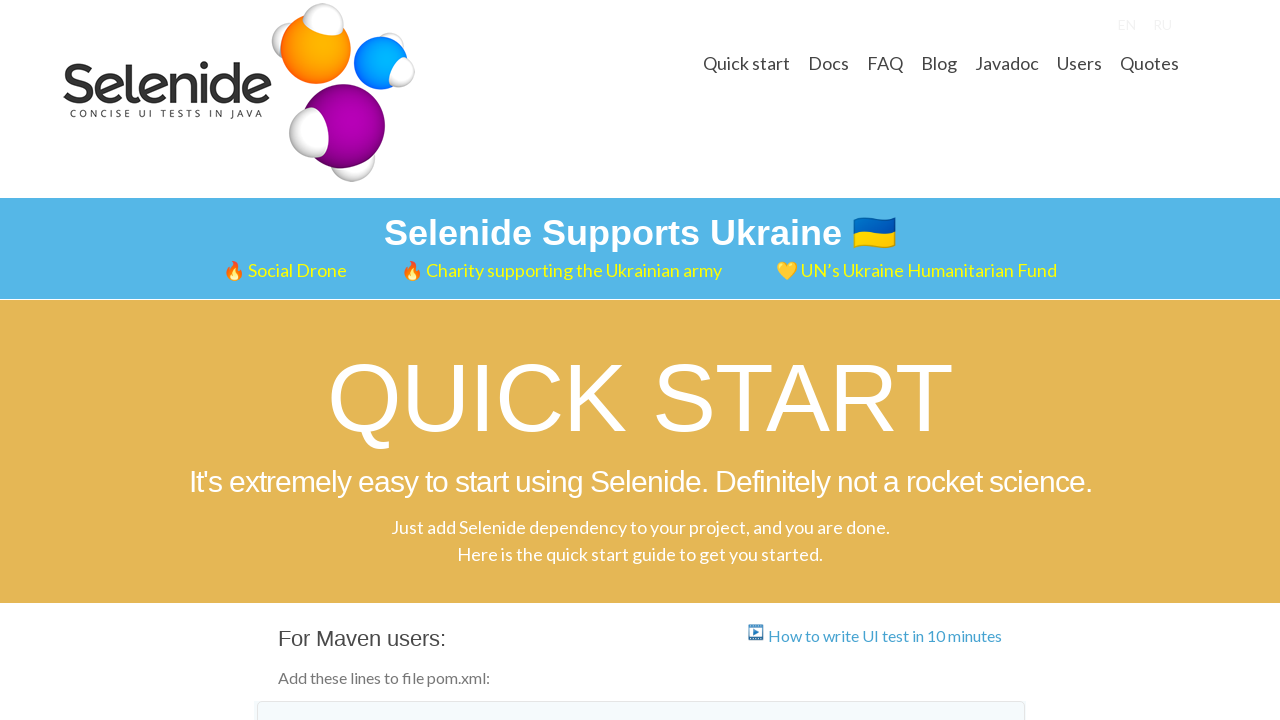

Located 'Selenide examples' link element
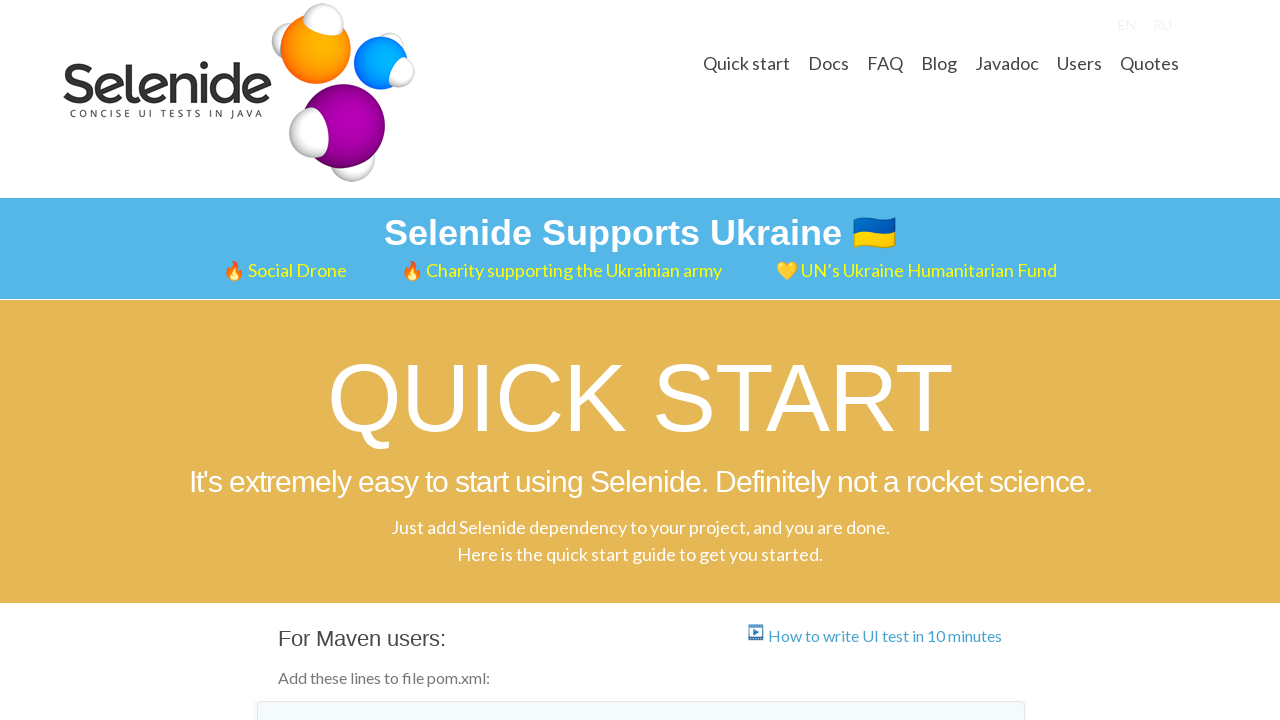

Verified 'Selenide examples' link href is correct
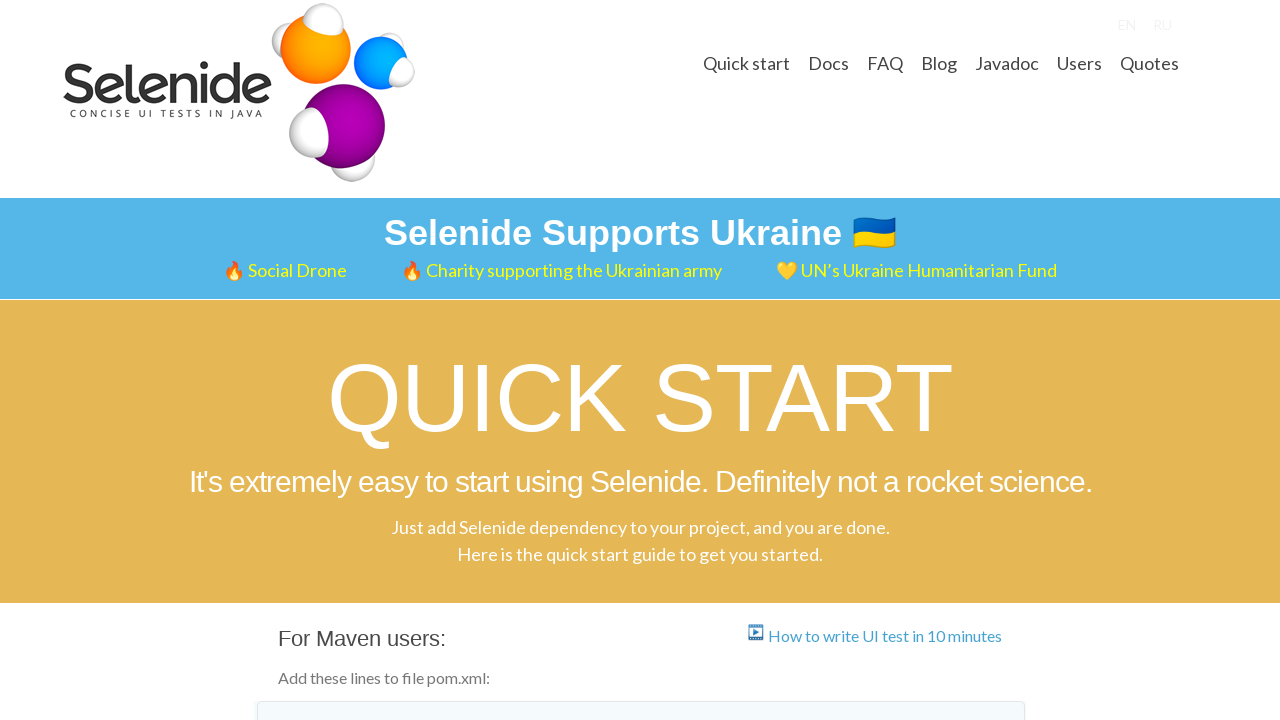

Clicked 'Selenide examples' link via JavaScript
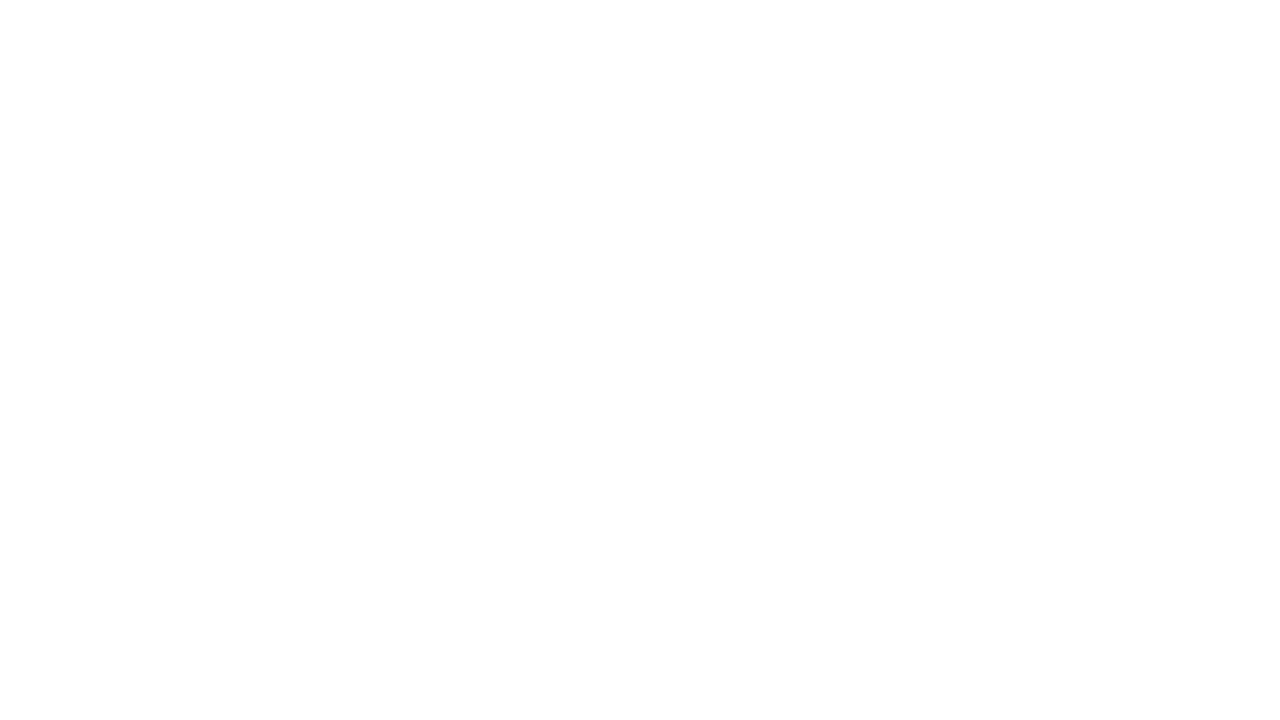

Waited for GitHub organization page to load (.orghead selector)
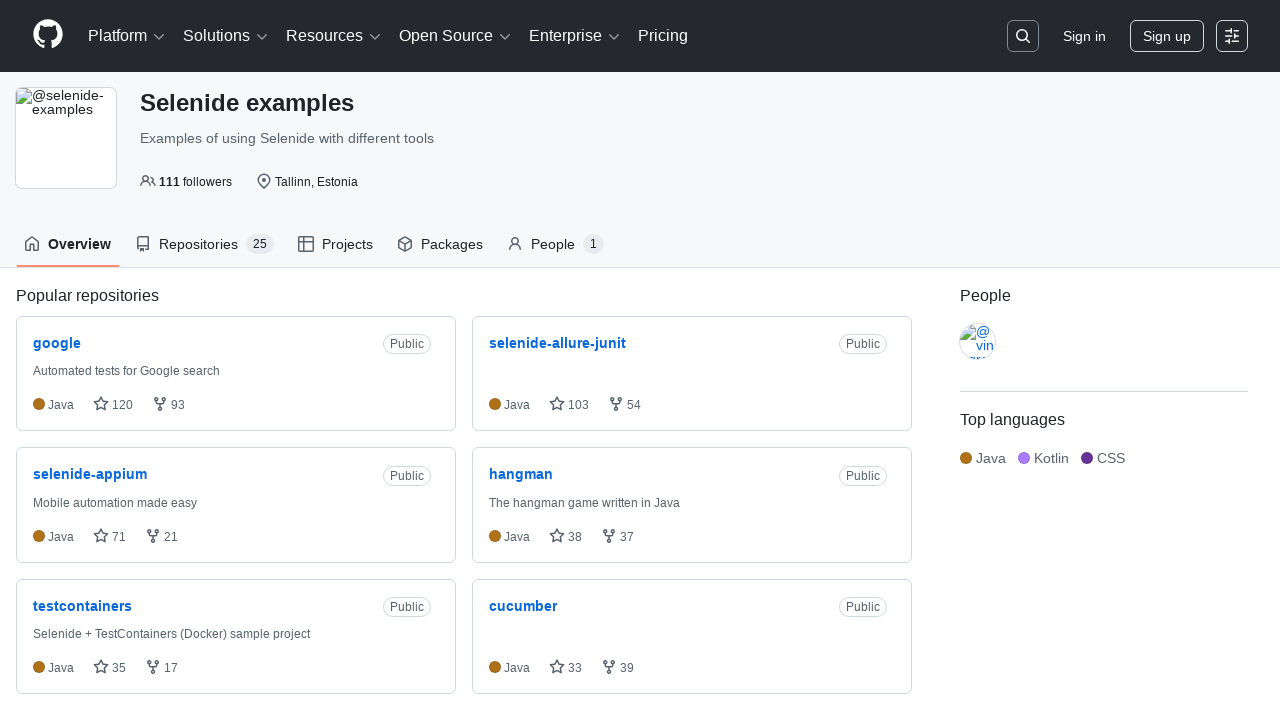

Verified 'Selenide examples' text appears in organization page header
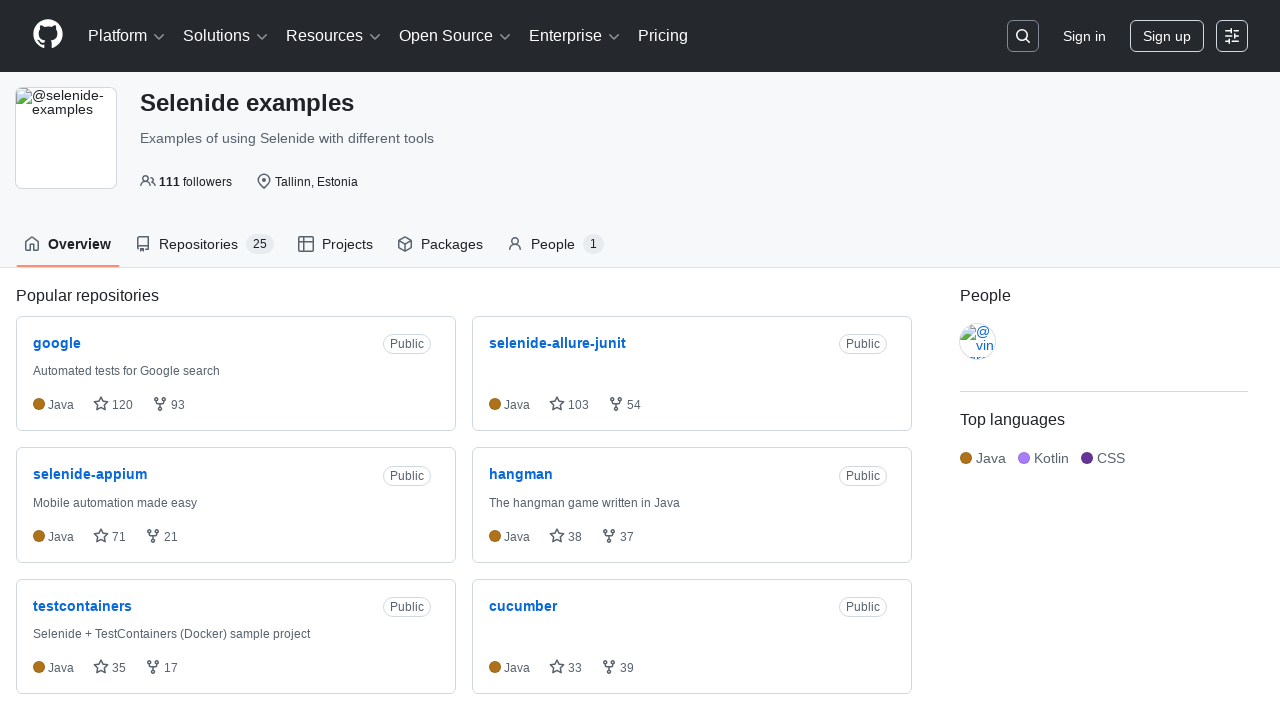

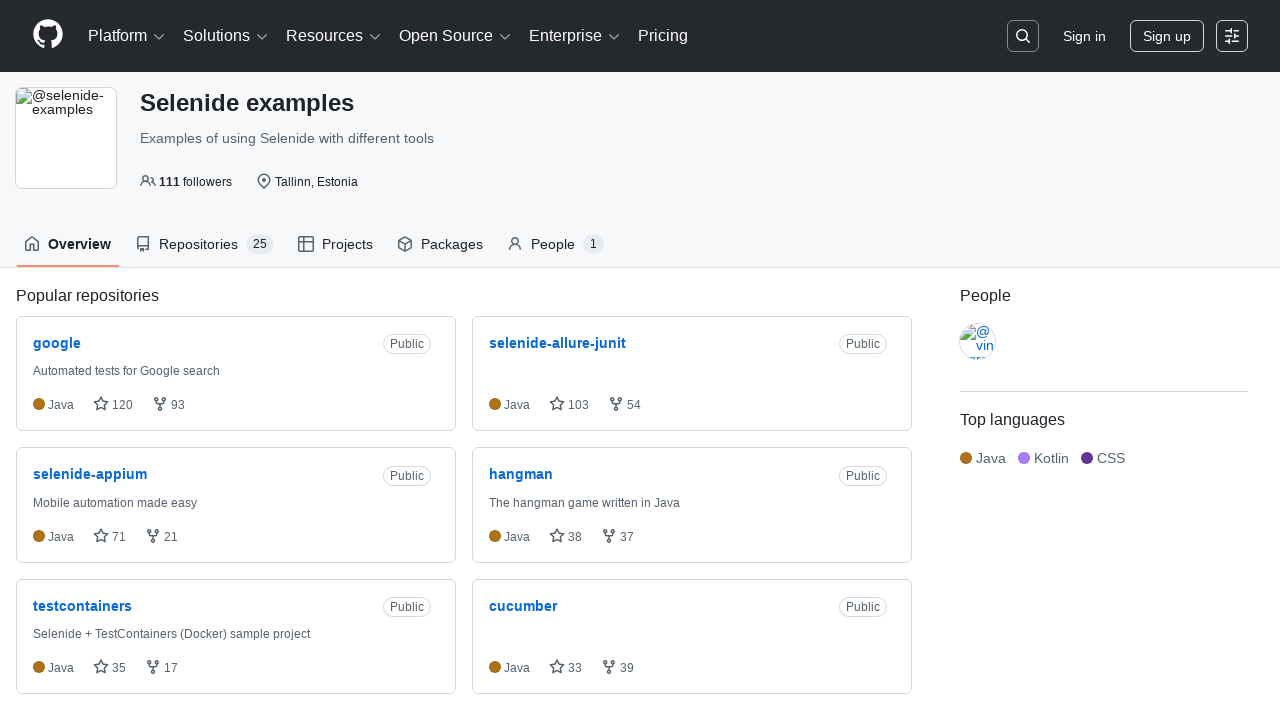